Tests various checkbox interactions including clicking basic and ajax checkboxes, toggling switches, interacting with a tri-state checkbox, and using a multi-select checkbox dropdown with search functionality.

Starting URL: https://leafground.com/checkbox.xhtml

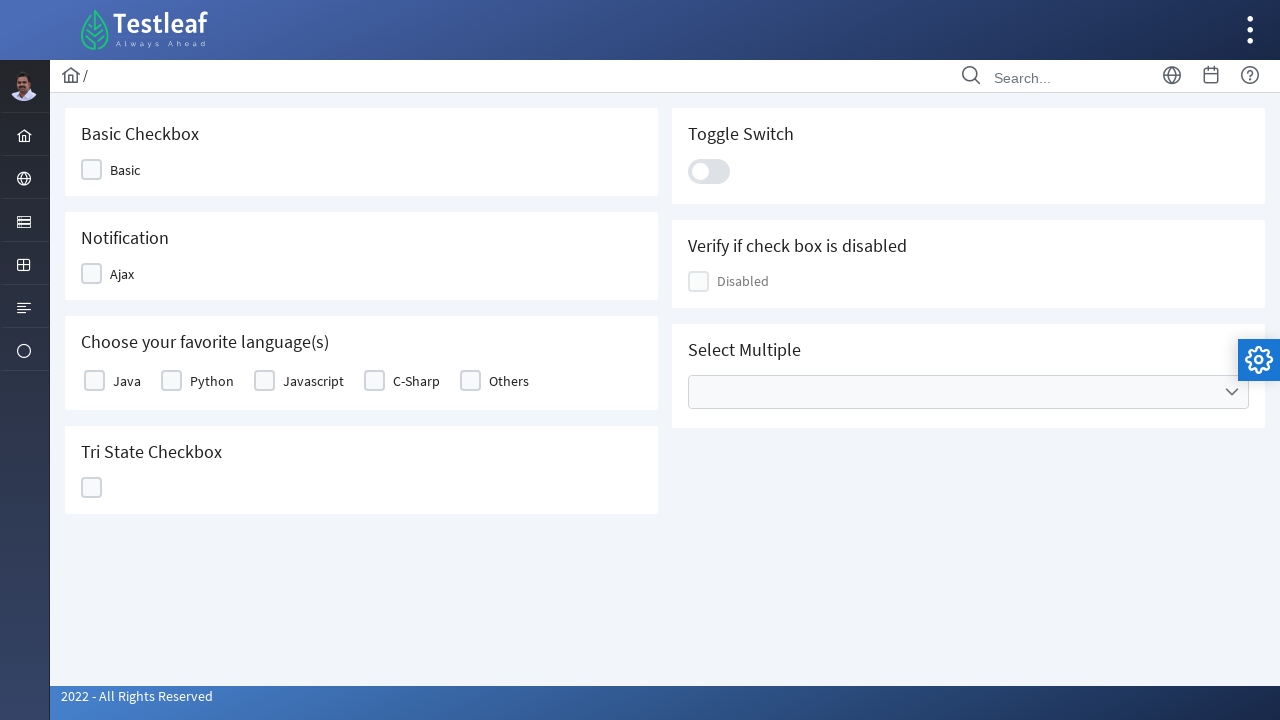

Clicked on 'Basic' checkbox at (125, 170) on xpath=//span[text()='Basic']
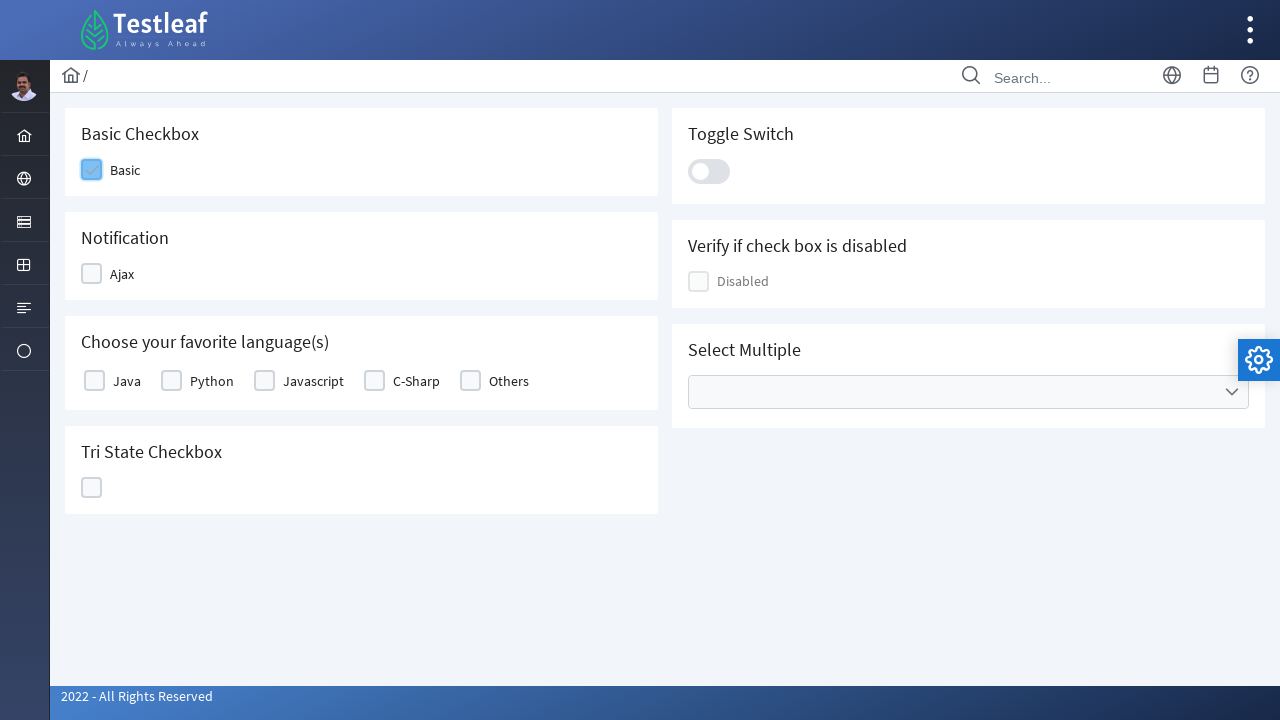

Clicked on 'Ajax' checkbox at (122, 274) on xpath=//span[text()='Ajax']
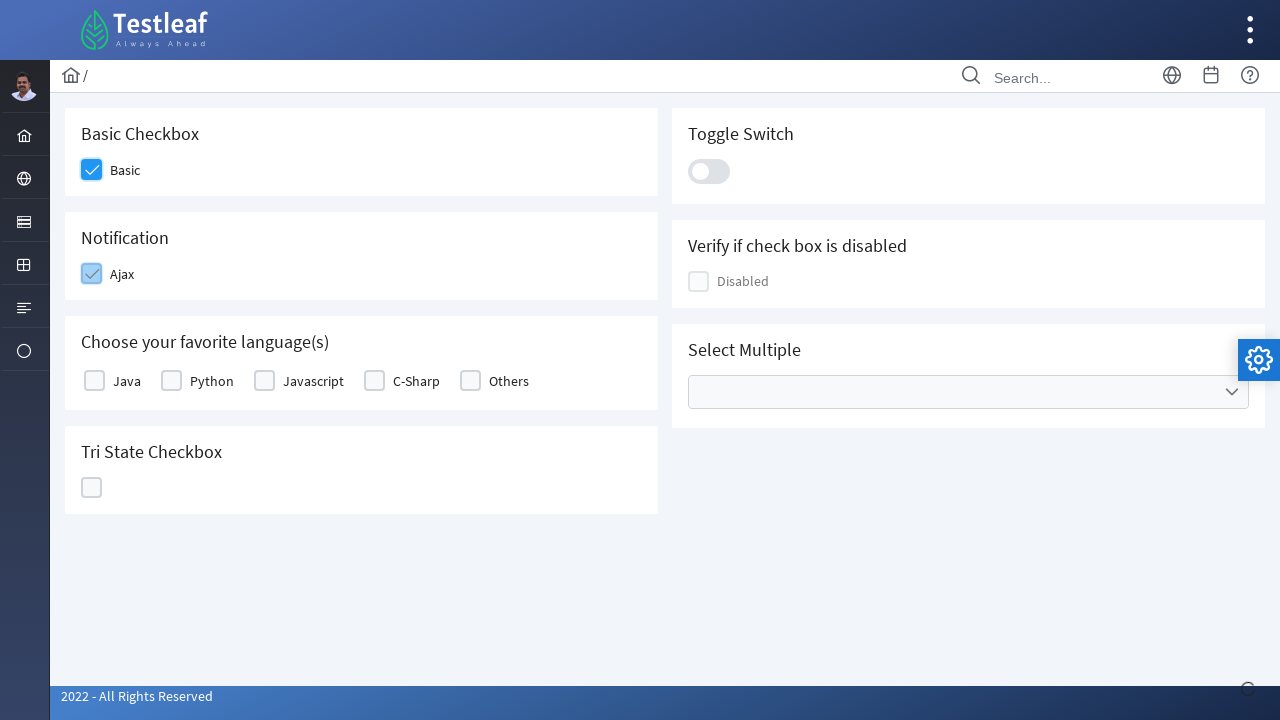

Clicked on 'Java' label/checkbox at (127, 381) on xpath=//label[text()='Java']
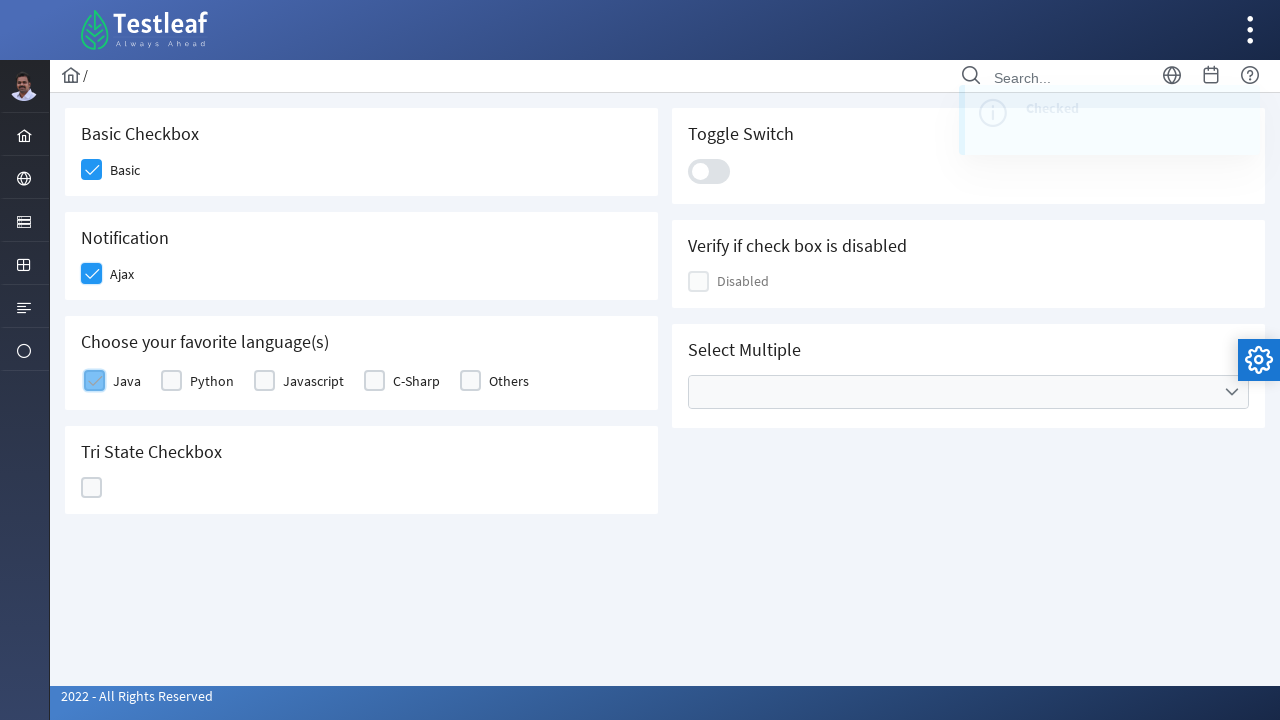

Waited for UI to update after Java checkbox click
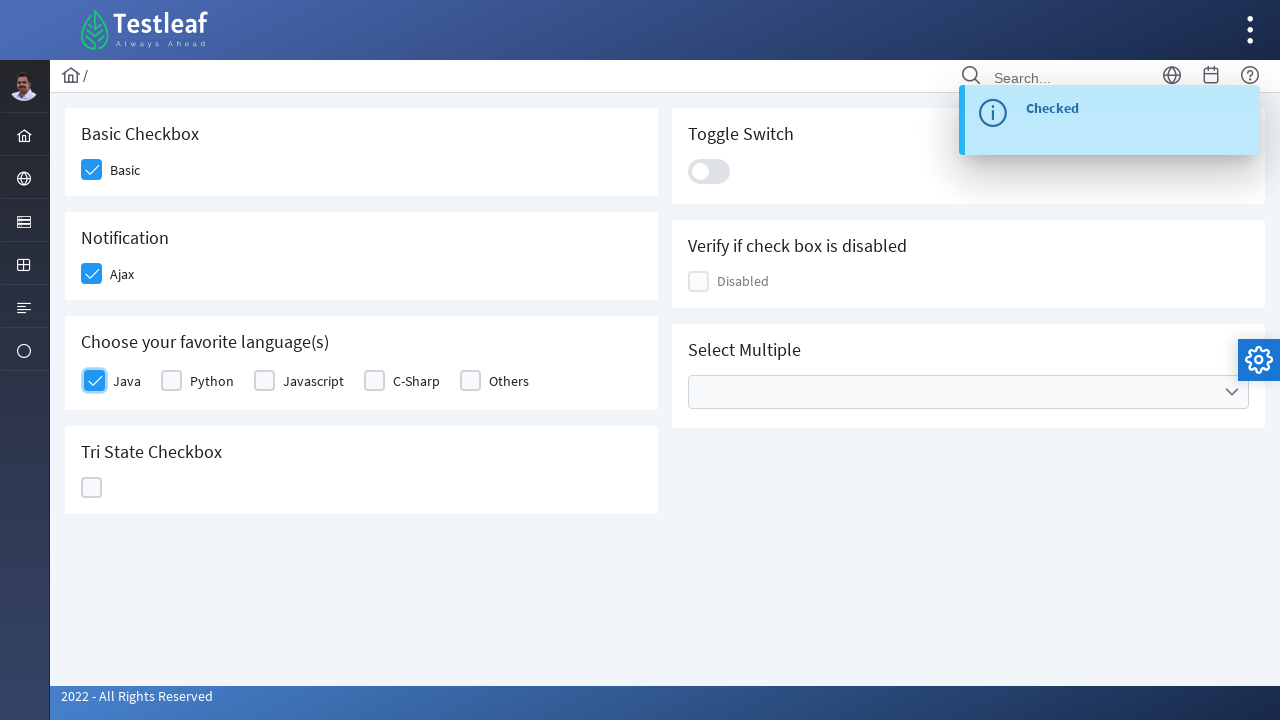

Clicked on the toggle switch at (709, 171) on xpath=//div[contains(@class,'toggleswitch')]/div[2]
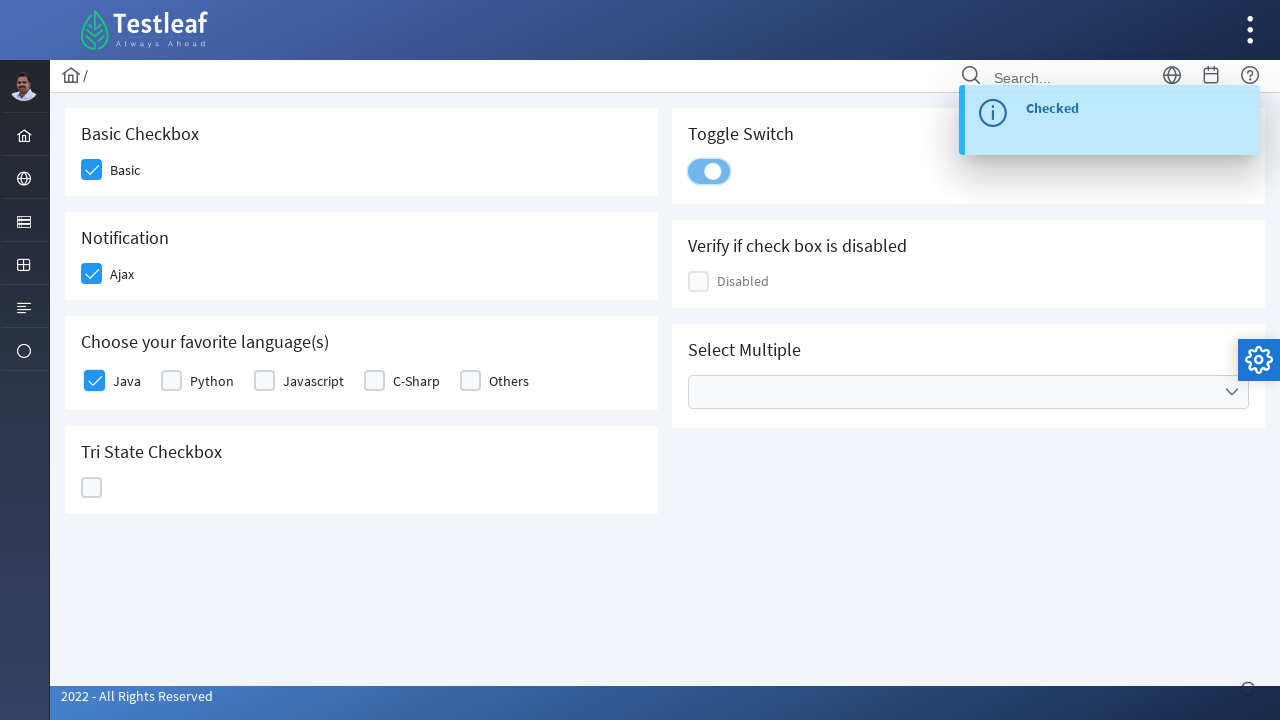

Waited for toggle switch animation to complete
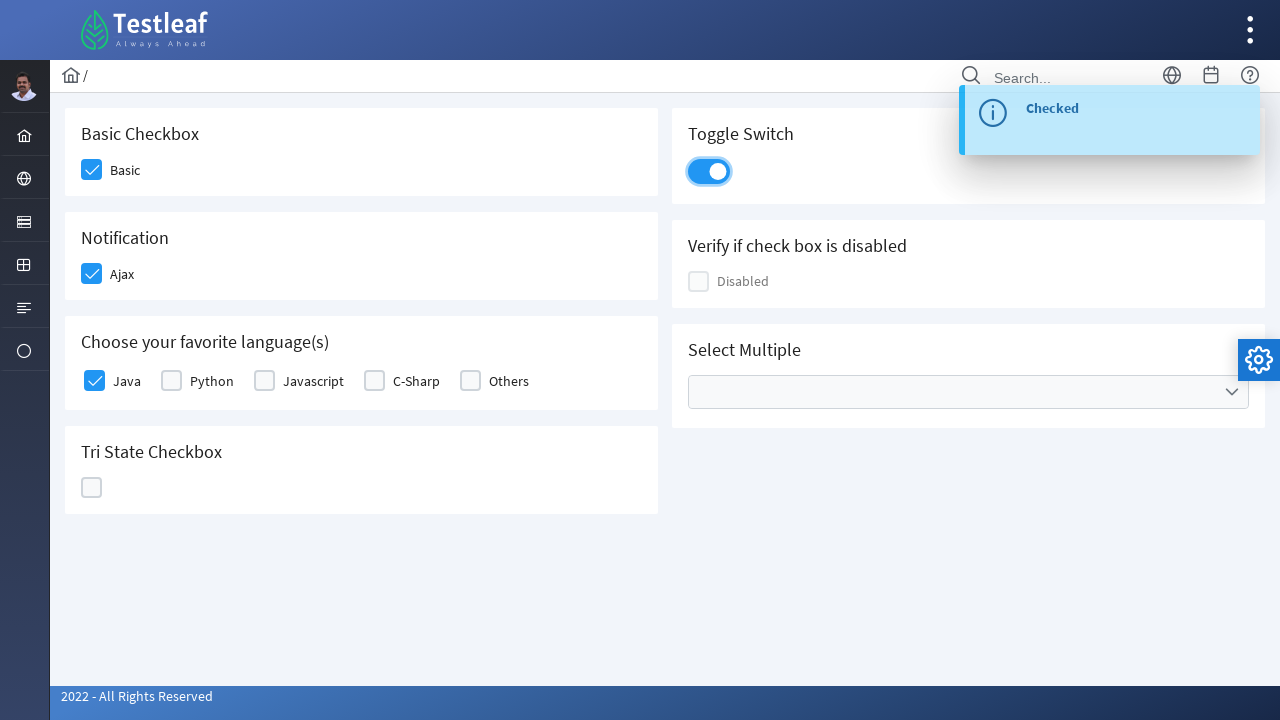

Clicked on the tri-state checkbox at (92, 488) on xpath=//div[@class='card']/h5[contains(text(),'State')]/following::div[@class='c
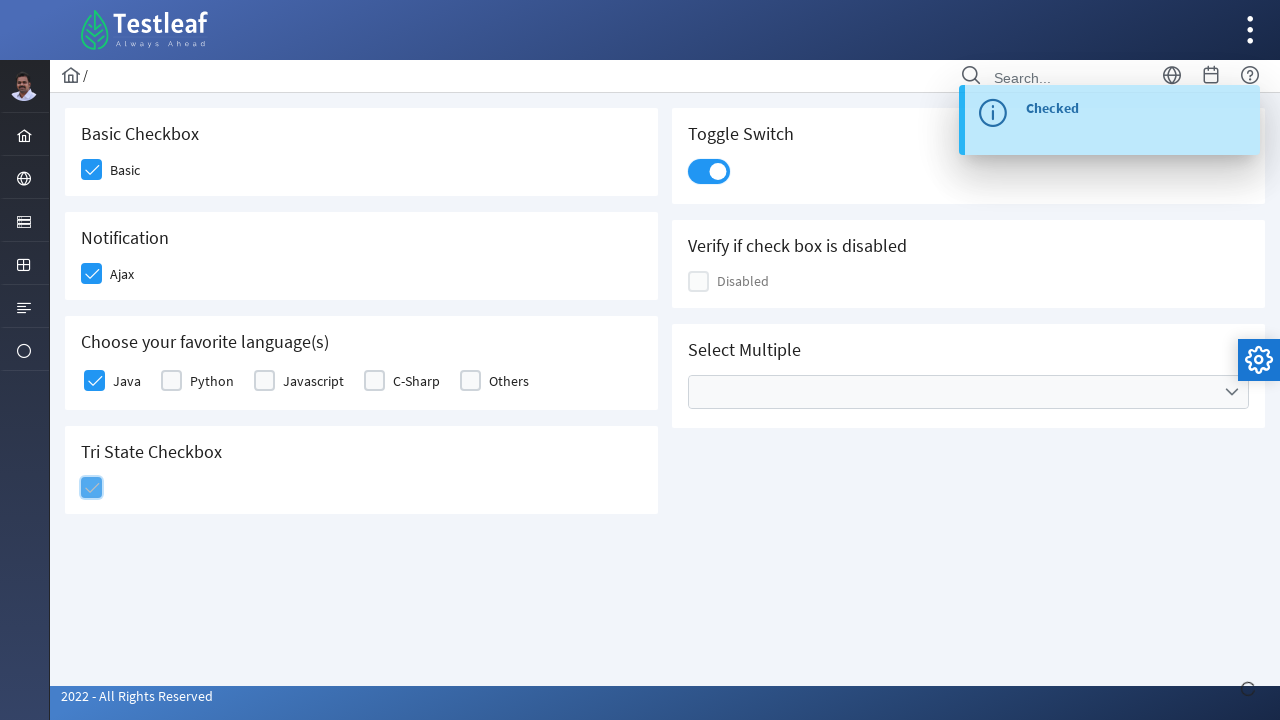

Waited for growl message after tri-state checkbox interaction
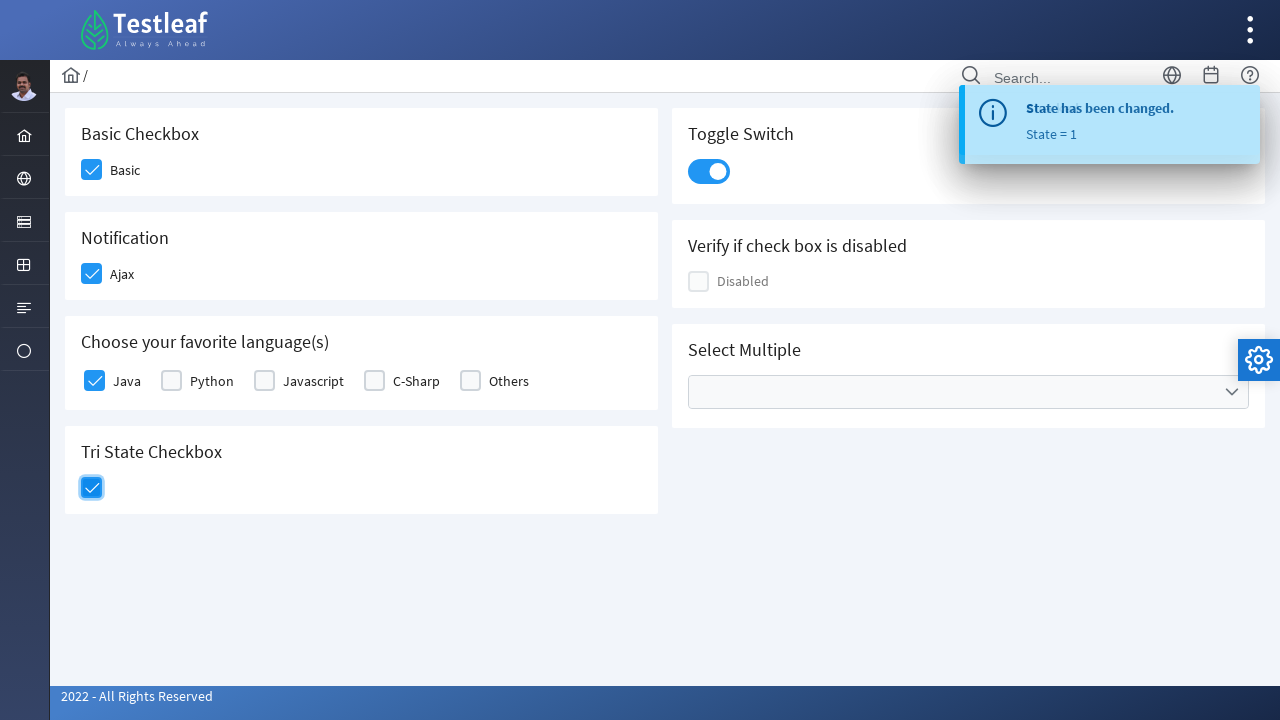

Clicked on the multi-select checkbox dropdown to open it at (968, 392) on xpath=//div[@role='combobox']/ul
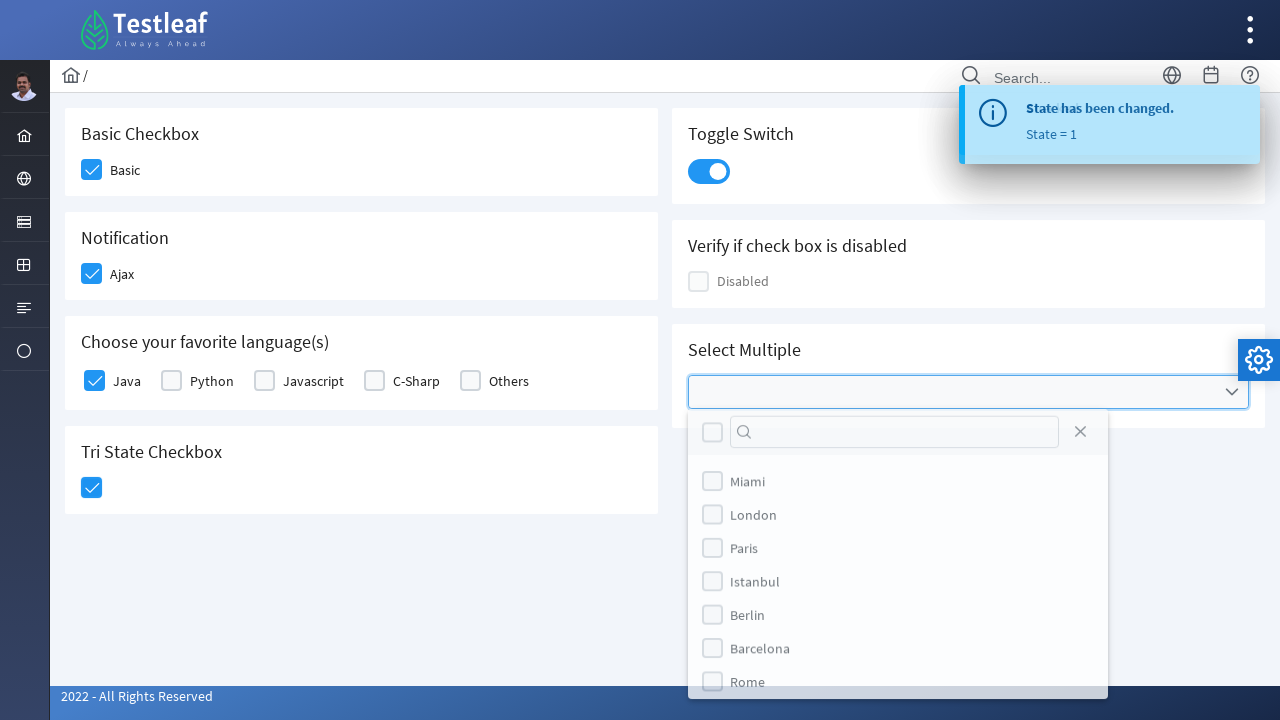

Typed 'lon' in the dropdown filter input on //div[contains(@class,'ui-selectcheckboxmenu')]/input
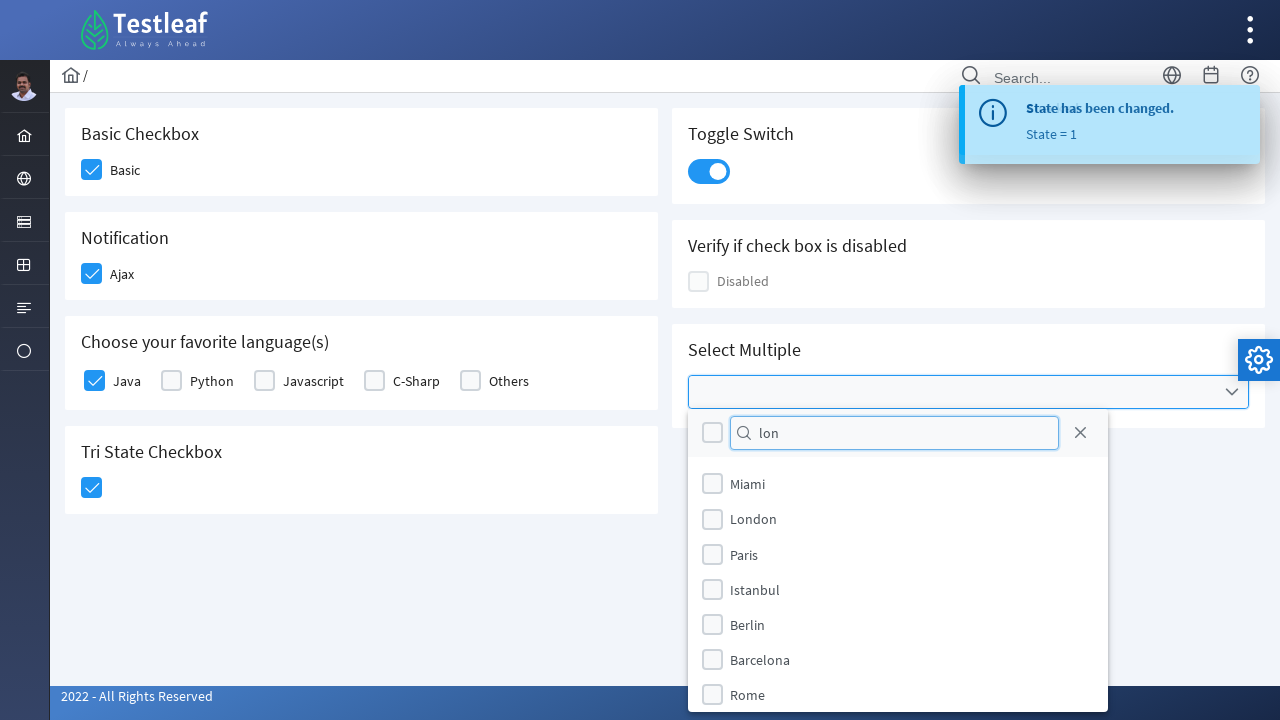

Clicked on 'London' option from filtered results at (754, 519) on xpath=//div[contains(@class,'ui-selectcheckboxmenu')]/ul[@role='group']//label[t
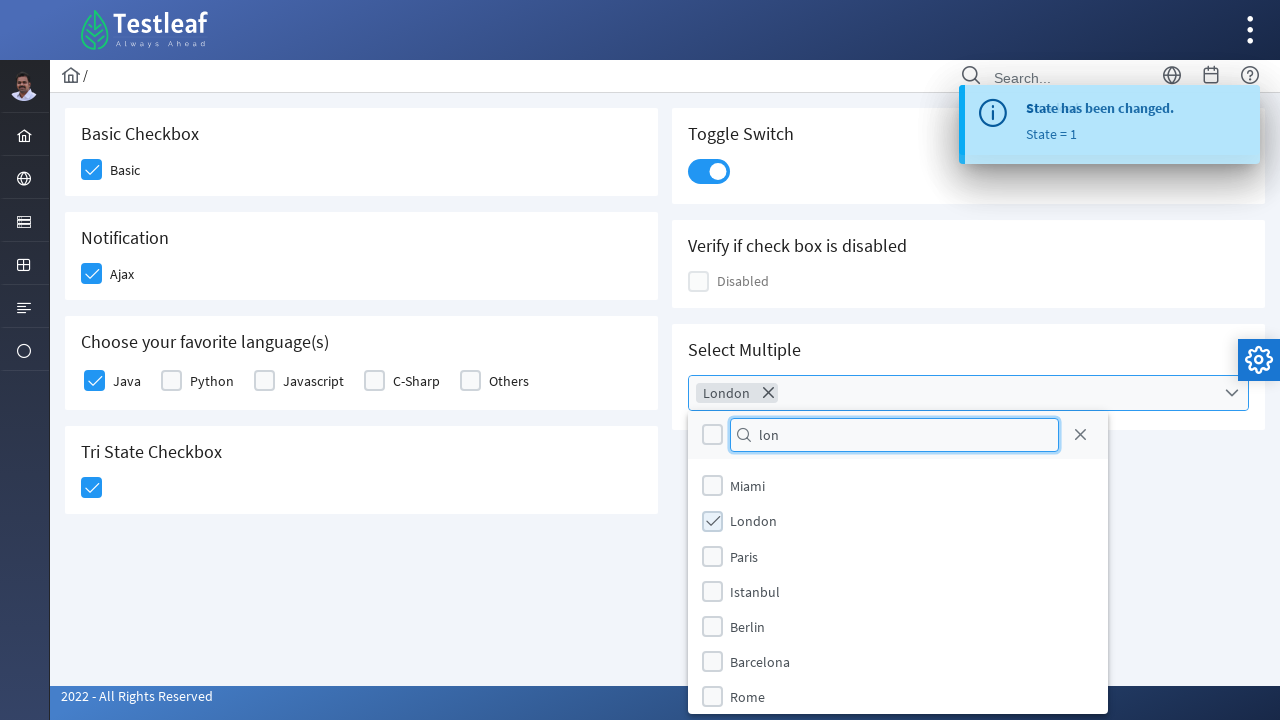

Closed the multi-select dropdown at (1080, 435) on xpath=//span[contains(@class,'circle-close')]
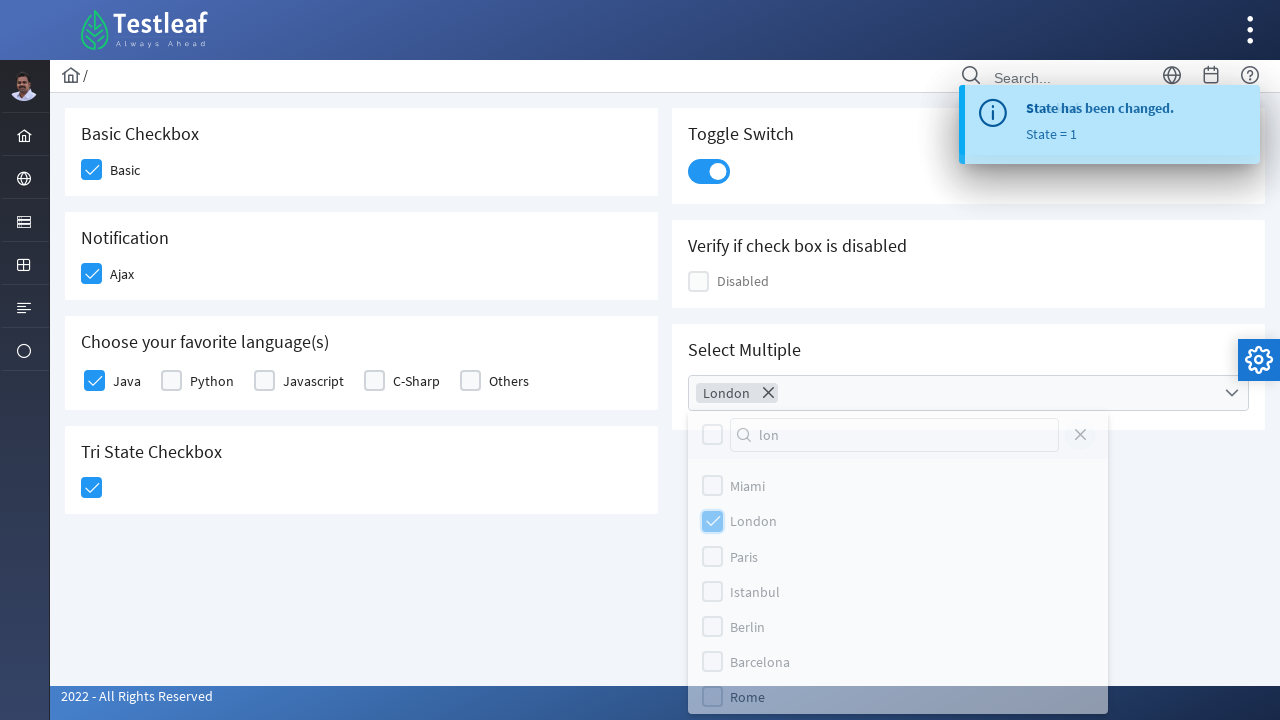

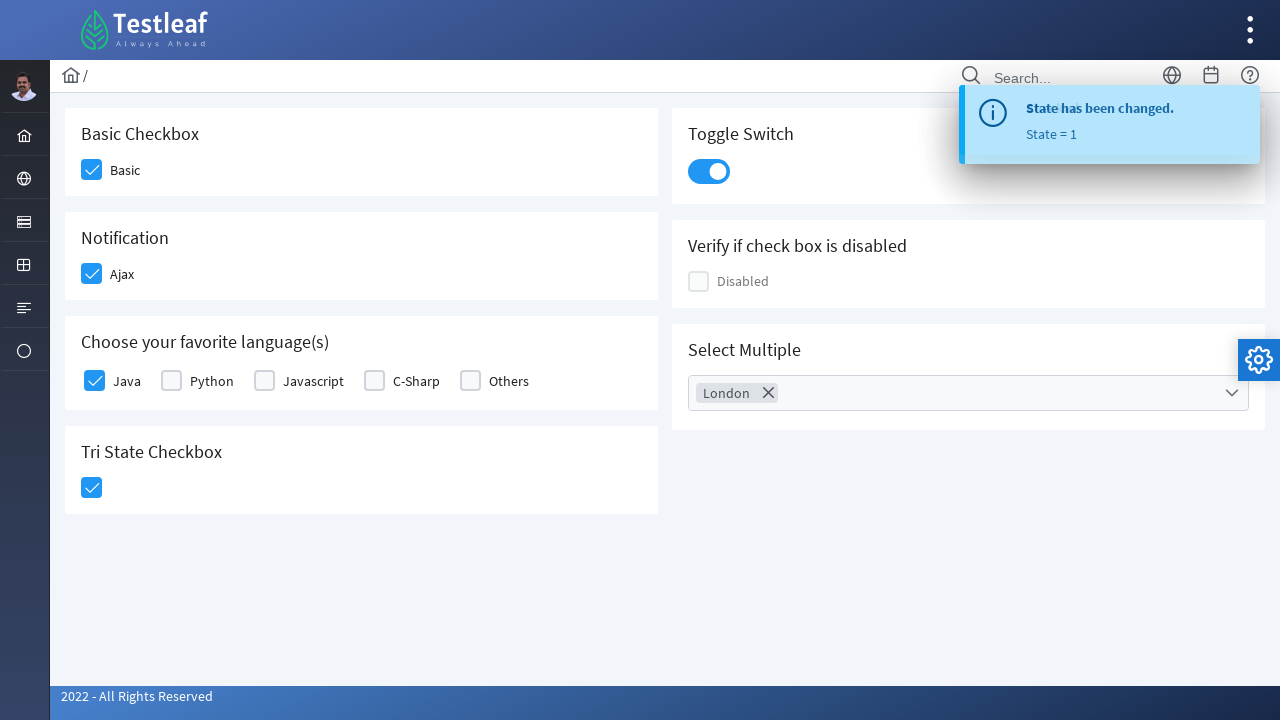